Tests dropdown selection functionality by selecting options using different methods (by value, by visible text, and by index) from a select menu

Starting URL: https://demoqa.com/select-menu

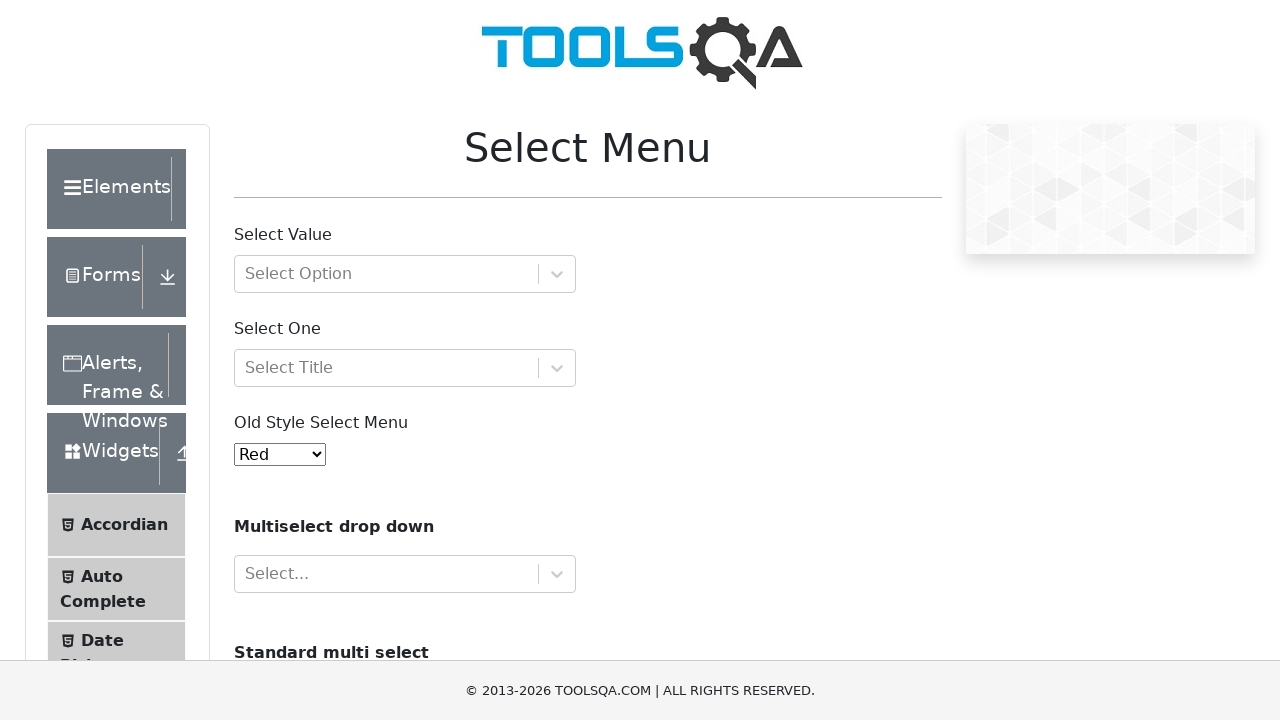

Located the select menu element with id 'oldSelectMenu'
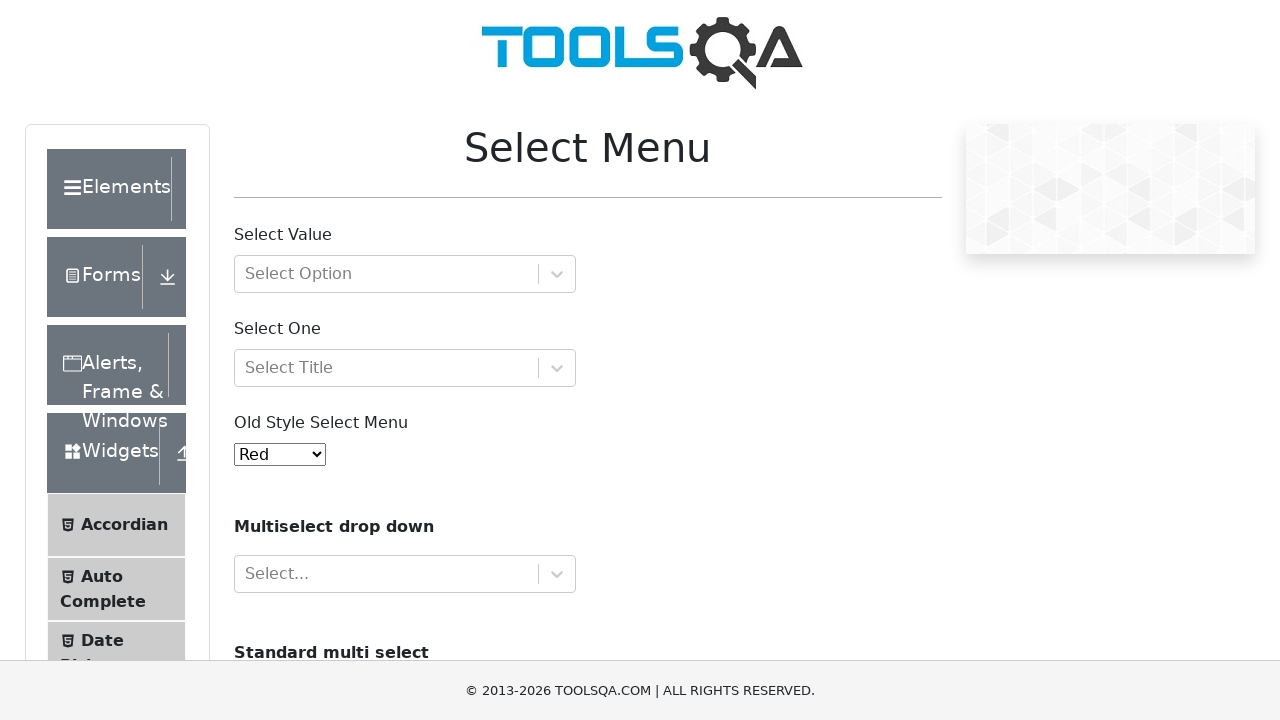

Selected option by value '4' from dropdown on #oldSelectMenu
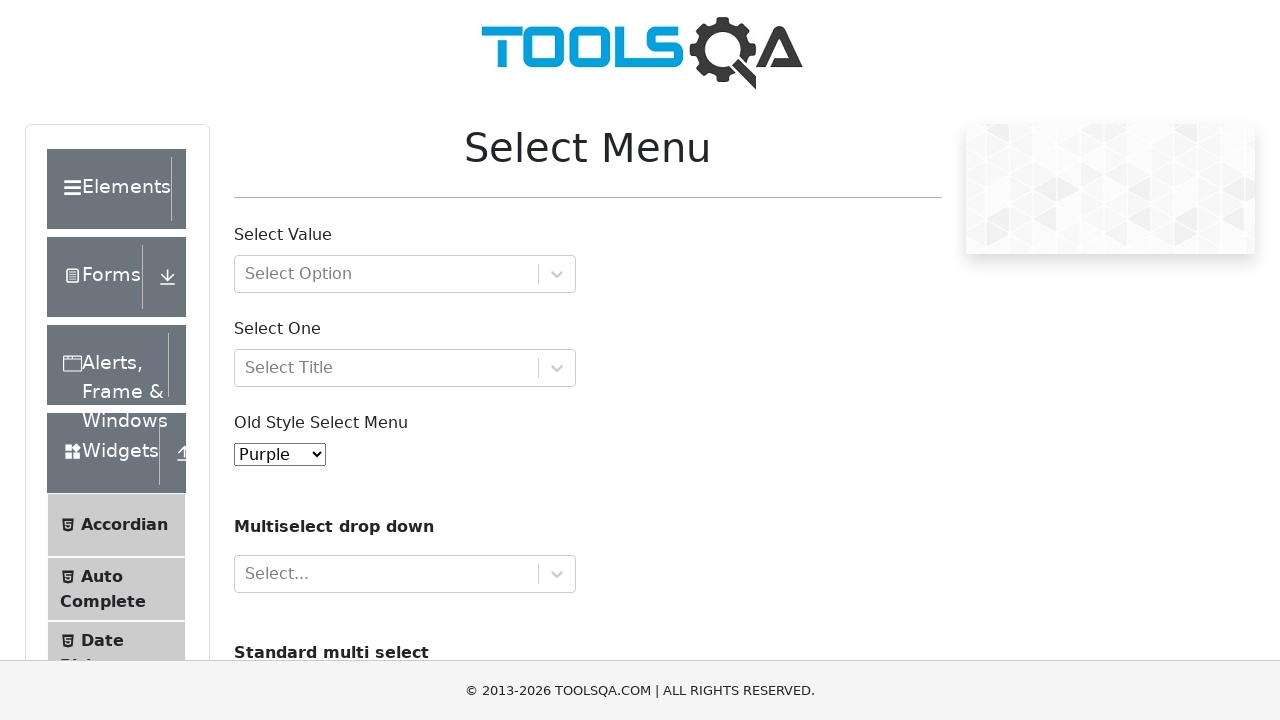

Selected option 'Black' by visible text from dropdown on #oldSelectMenu
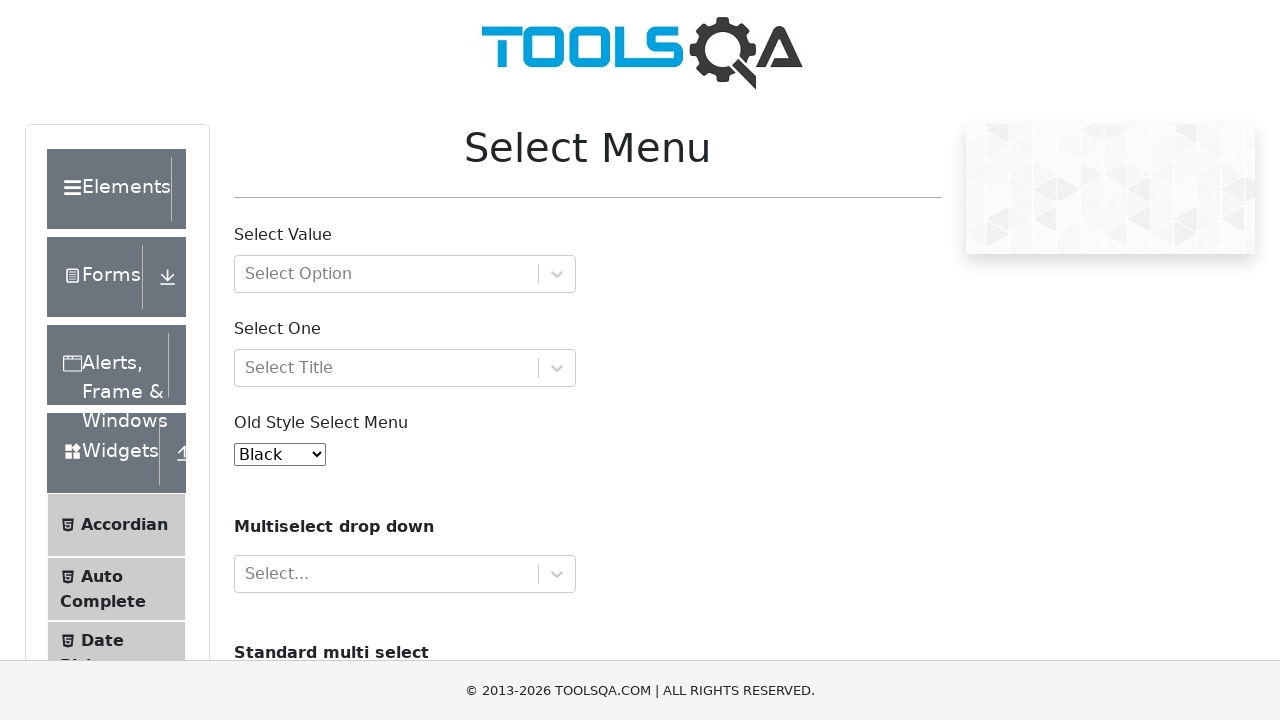

Selected option at index 3 from dropdown on #oldSelectMenu
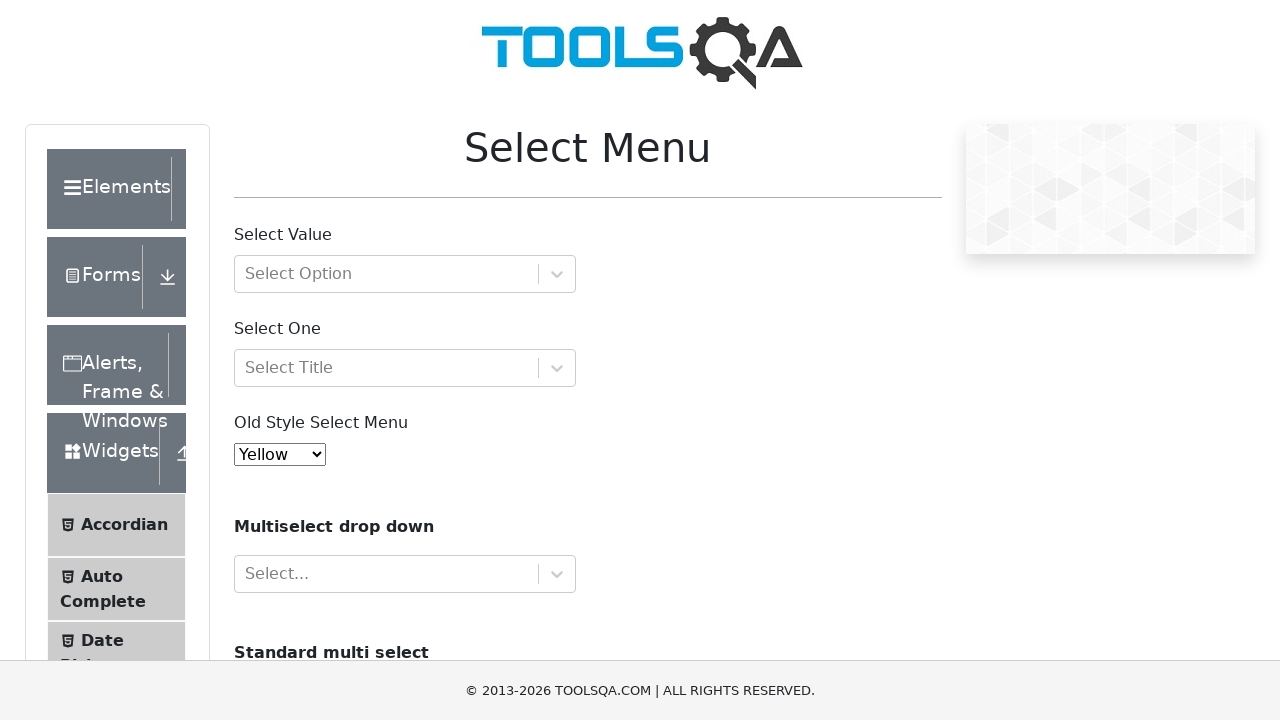

Retrieved all available options from the select menu
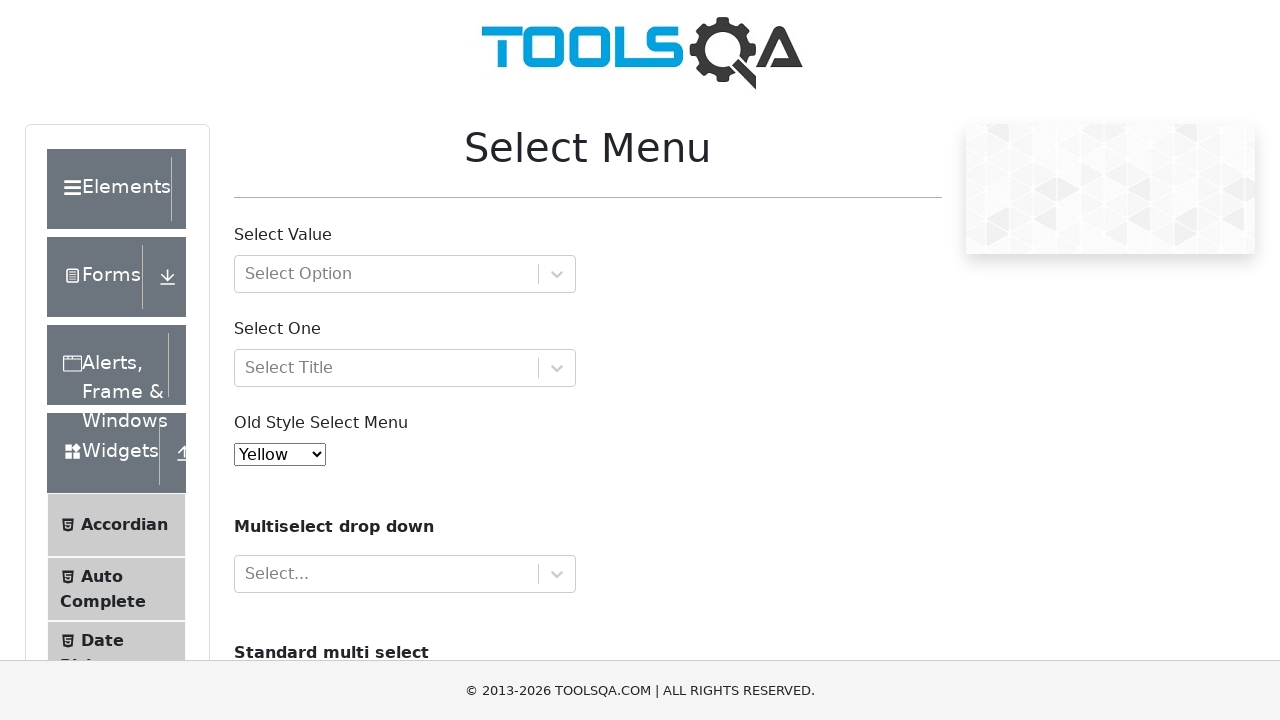

Located the currently checked option in the dropdown
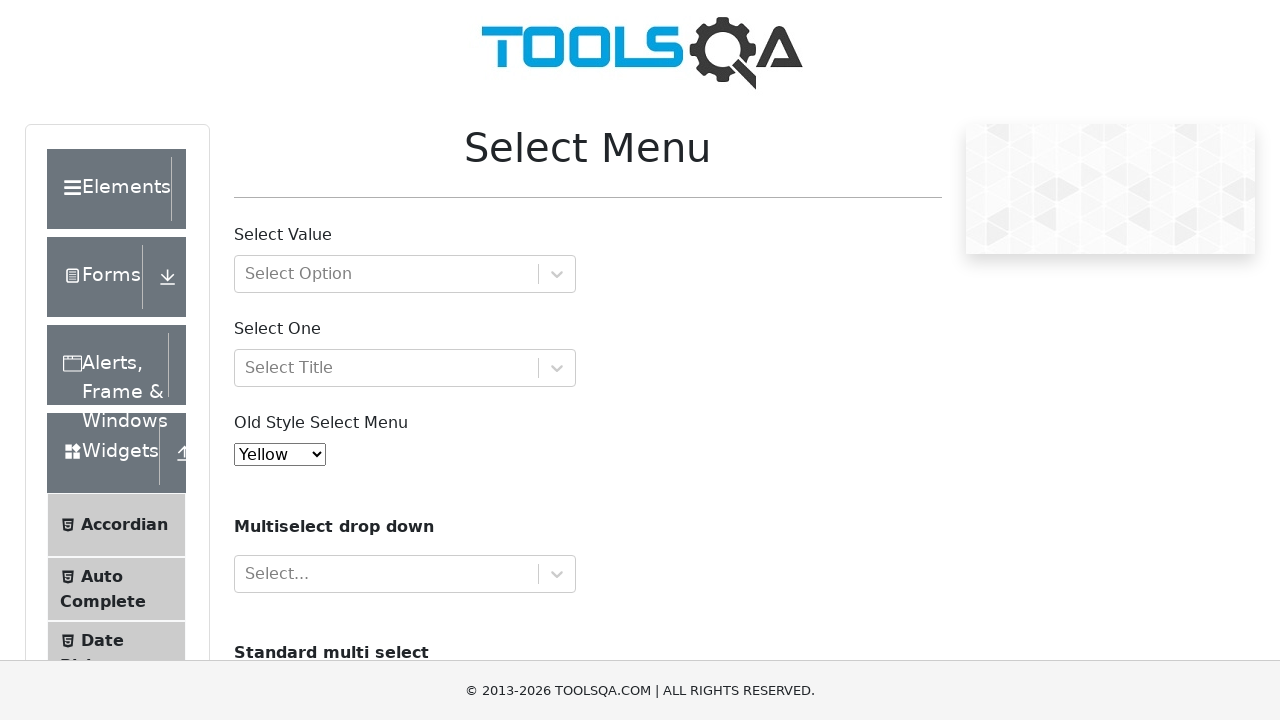

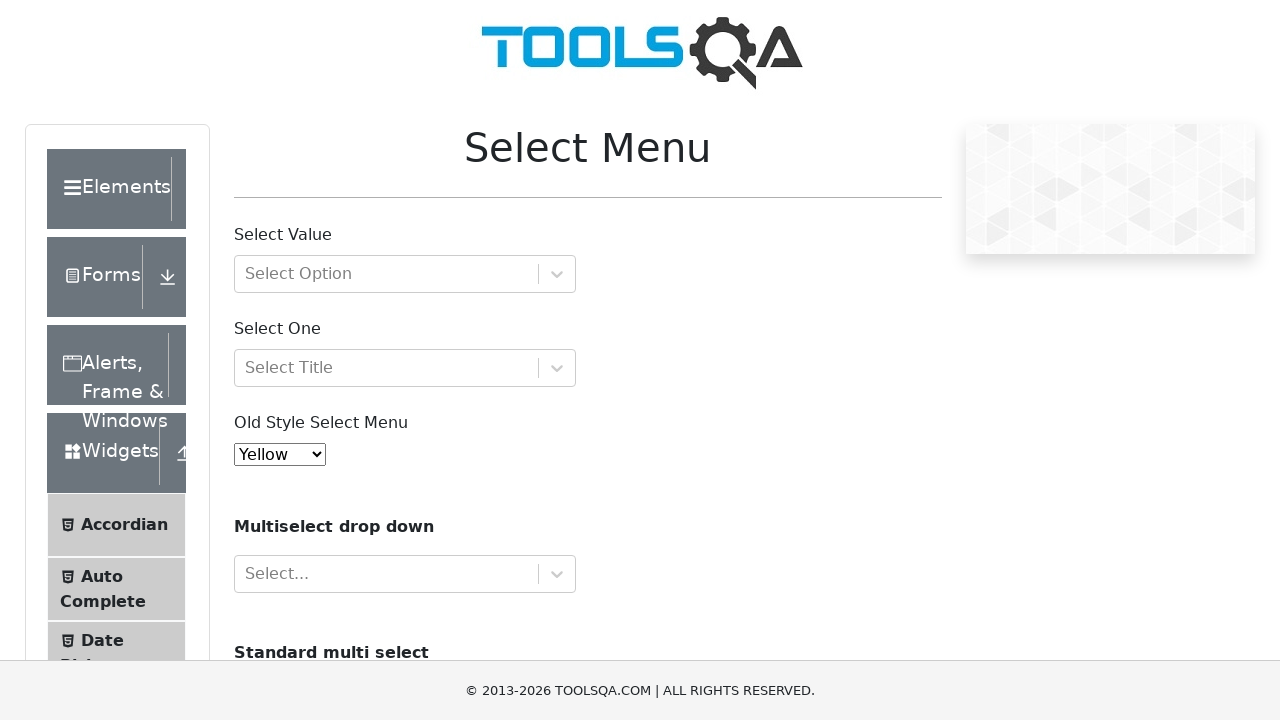